Fills the email field in a practice web form

Starting URL: https://www.digitalunite.com/practice-webform-learners

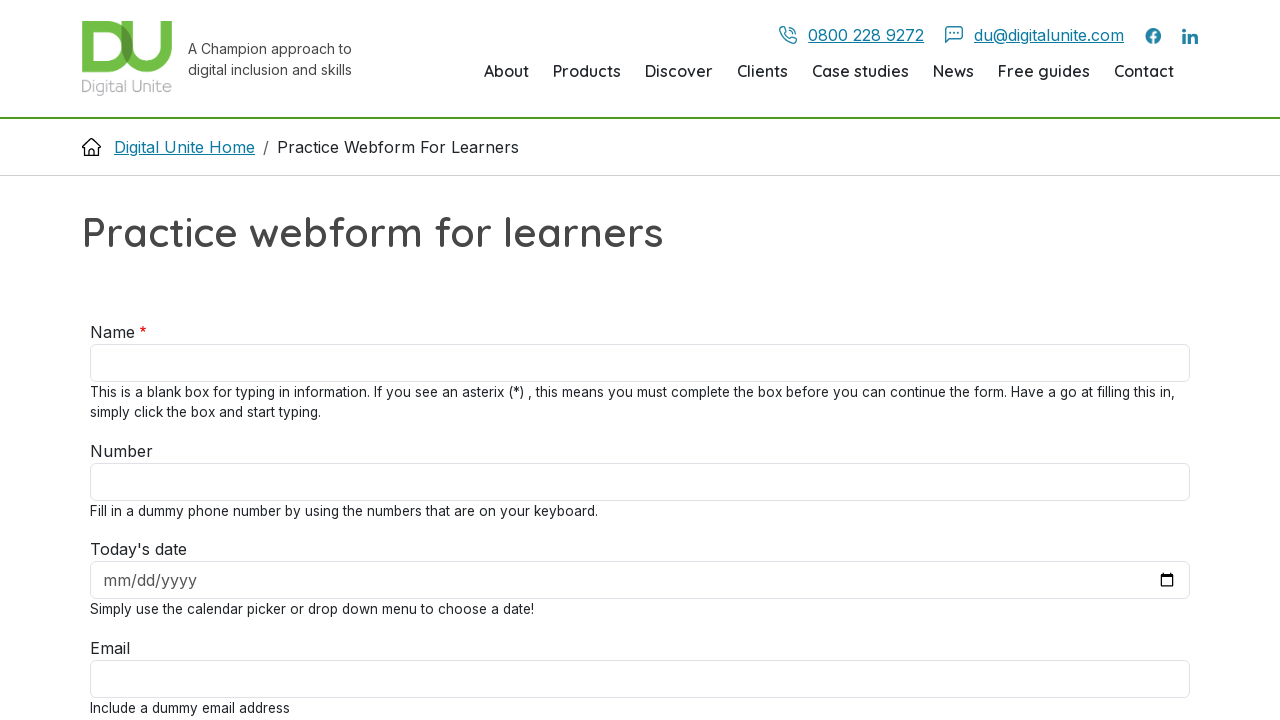

Navigated to practice webform page
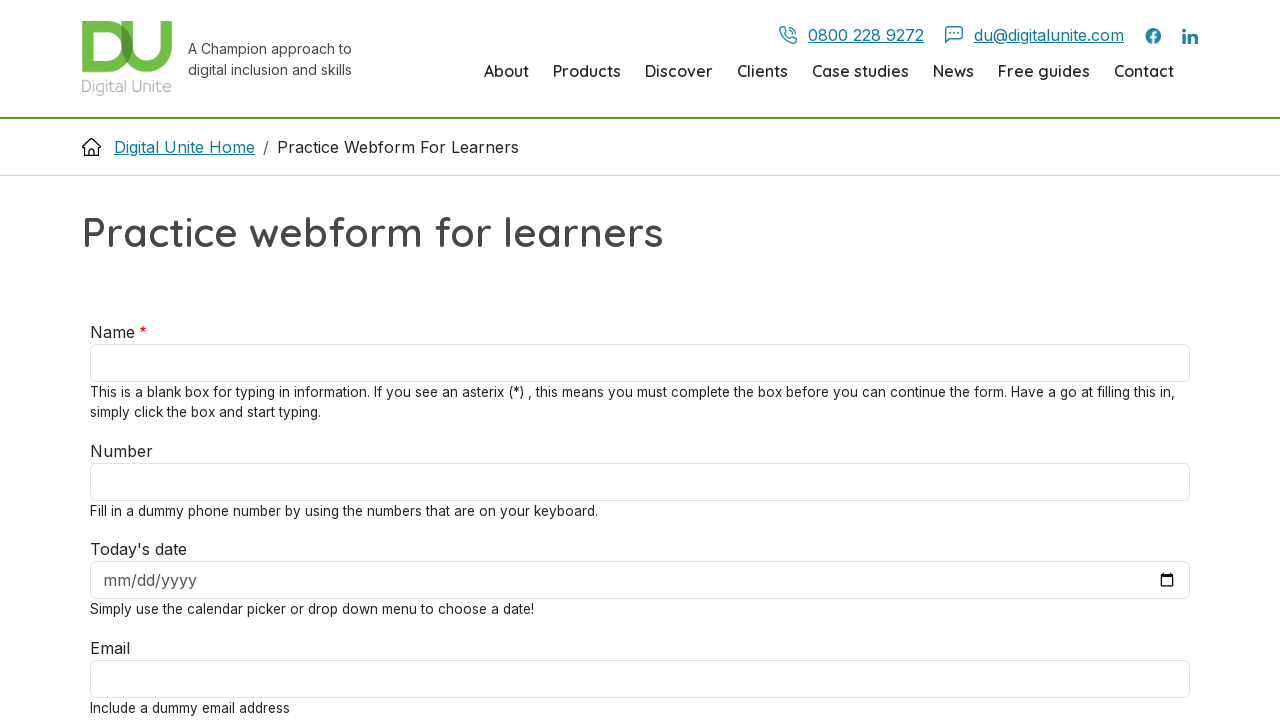

Filled email field with 'johndoe@example.com' on #edit-email
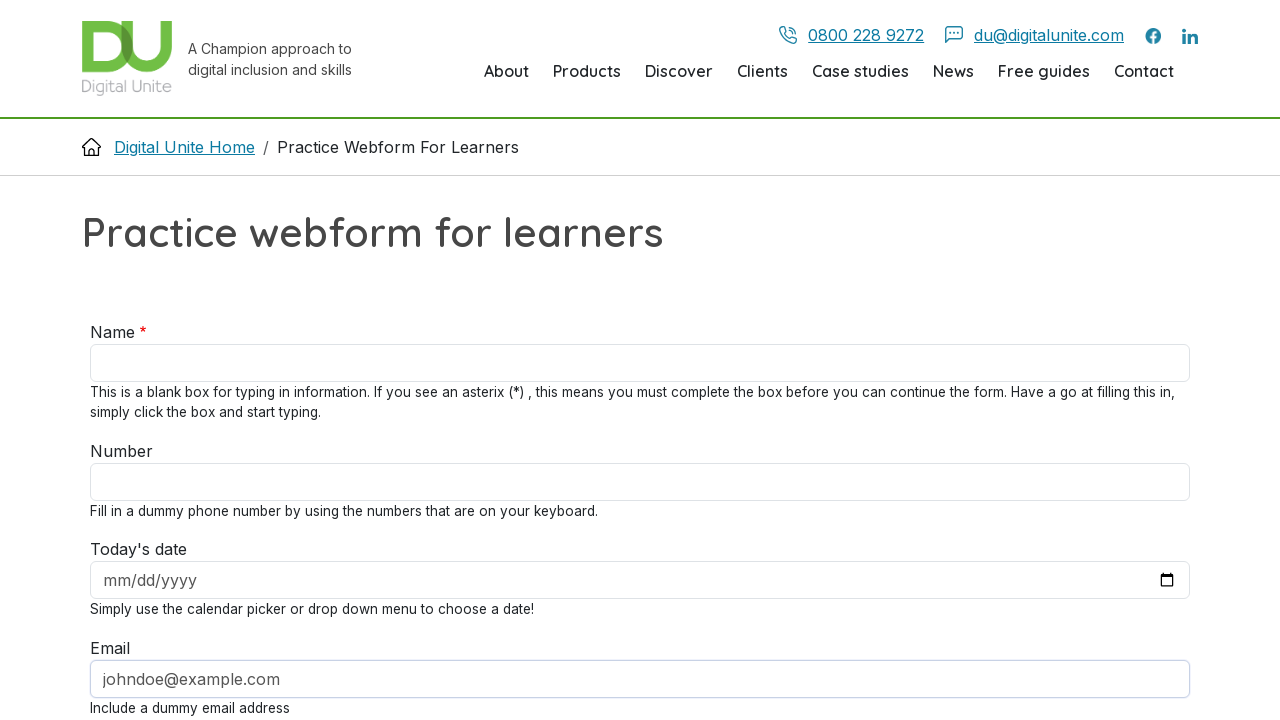

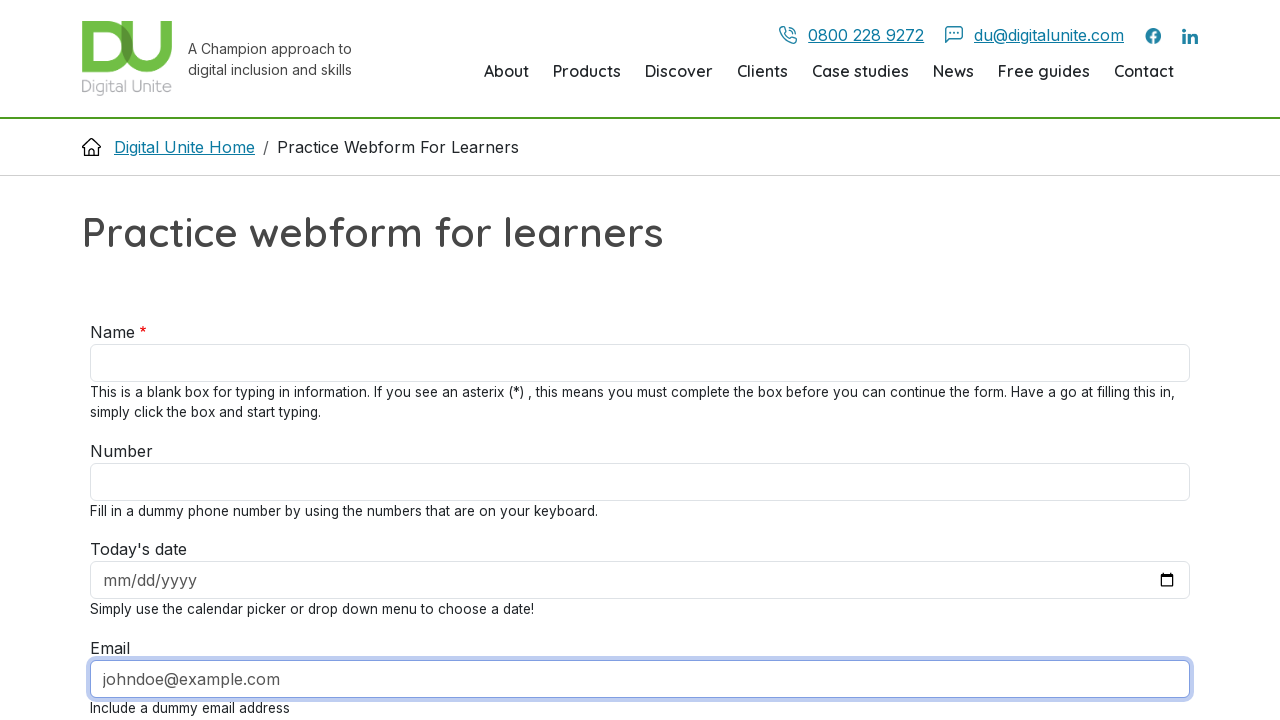